Tests clicking the Quit button on the marks page after completing the trivia game

Starting URL: https://shemsvcollege.github.io/Trivia/

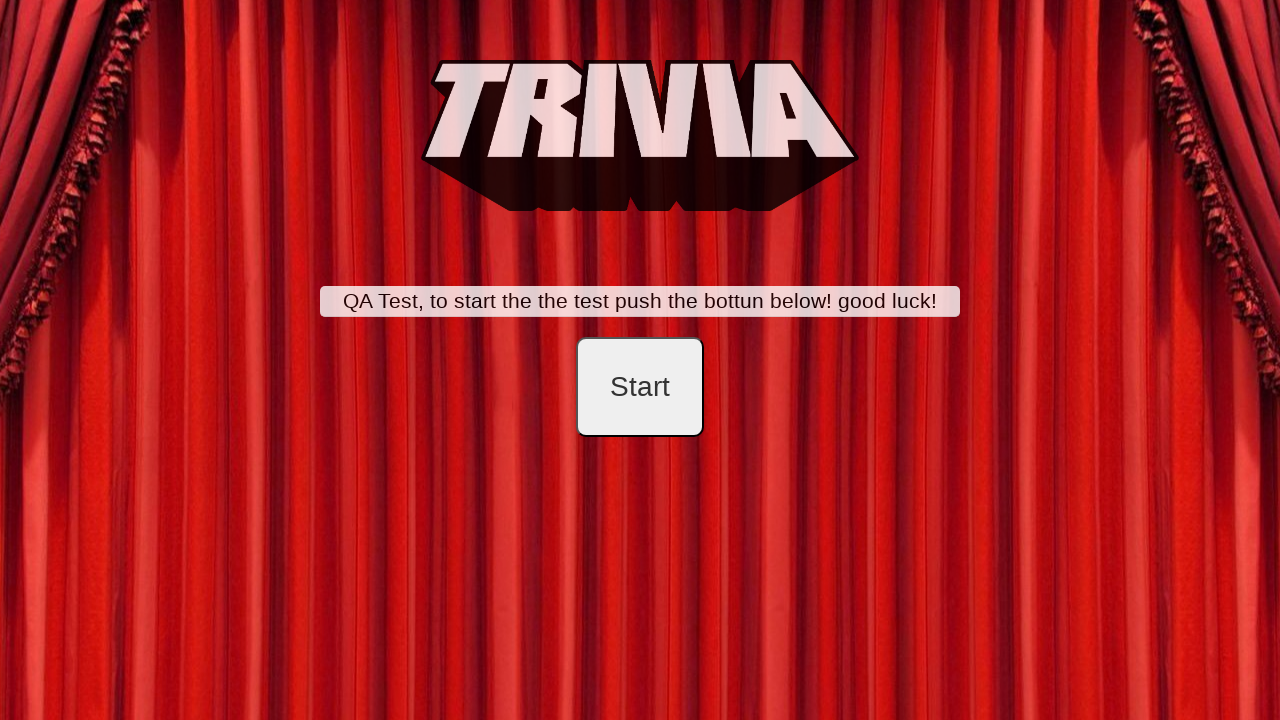

Clicked start button to begin trivia game at (640, 387) on #startB
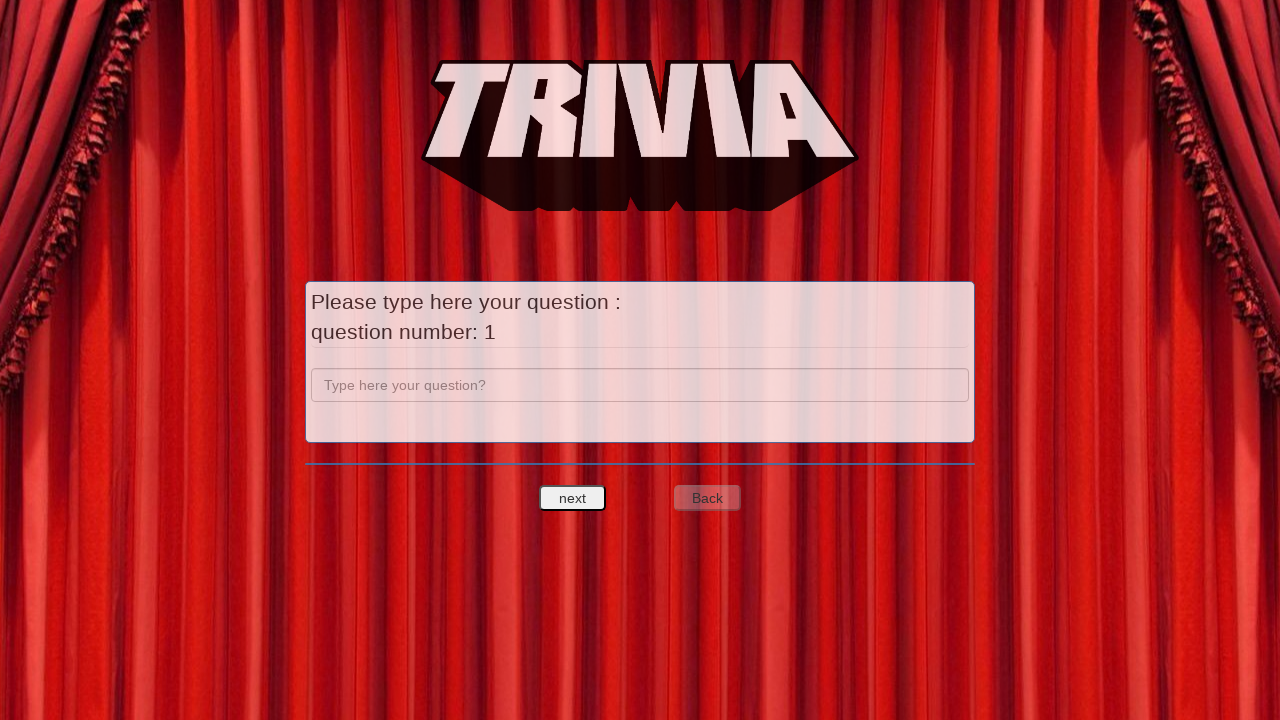

Filled question 1 input with 'a' on input[name='question']
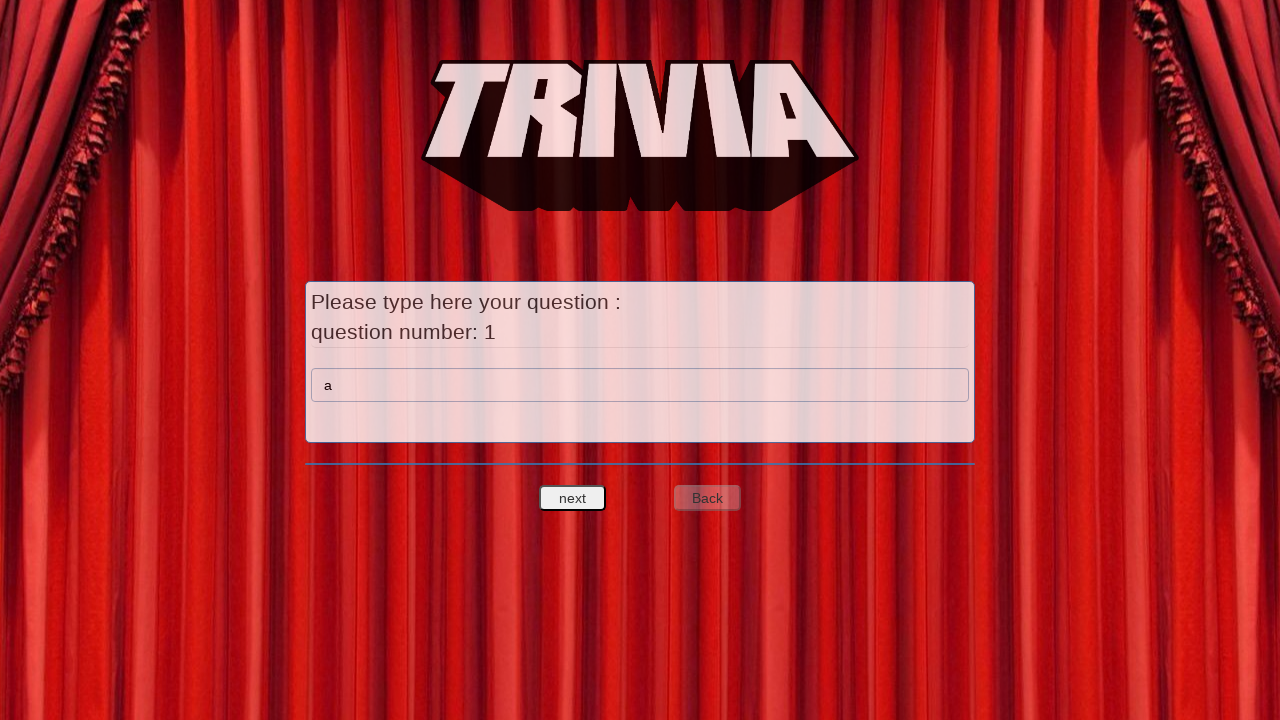

Clicked next question button after entering question 1 at (573, 498) on #nextquest
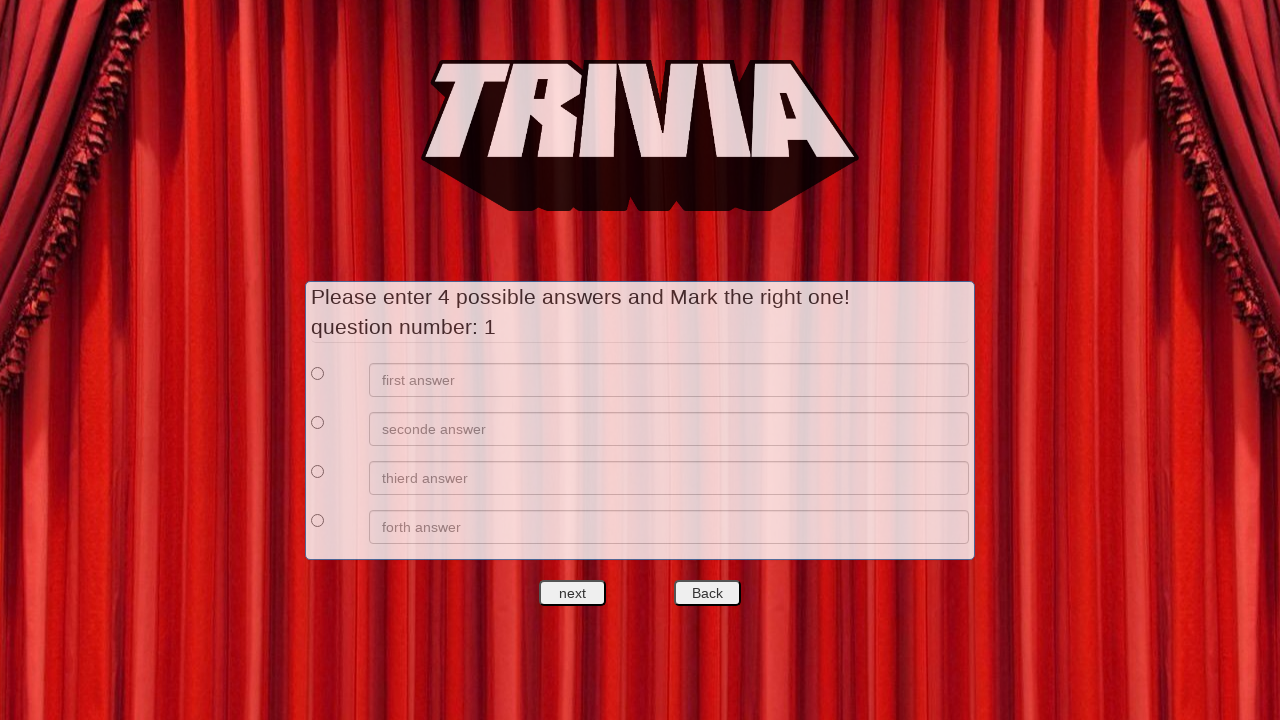

Filled answer 1 option 1 with 'a' on xpath=//*[@id='answers']/div[1]/div[2]/input
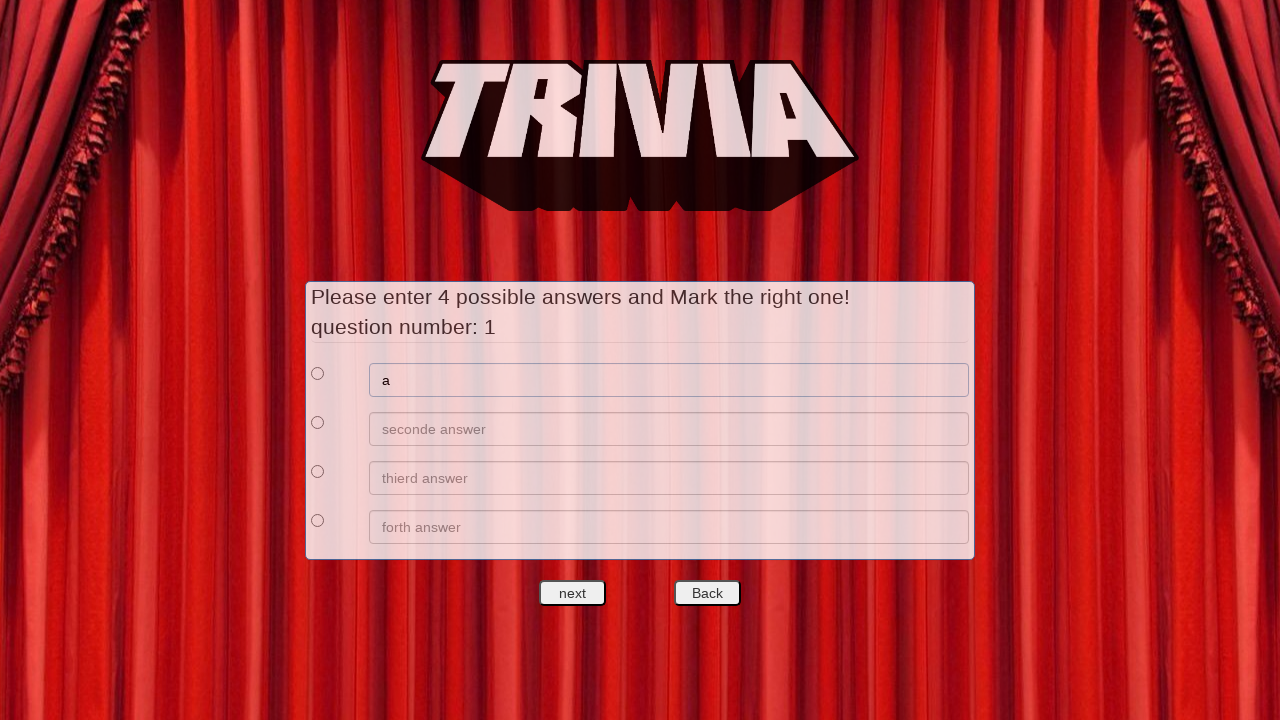

Filled answer 1 option 2 with 'b' on xpath=//*[@id='answers']/div[2]/div[2]/input
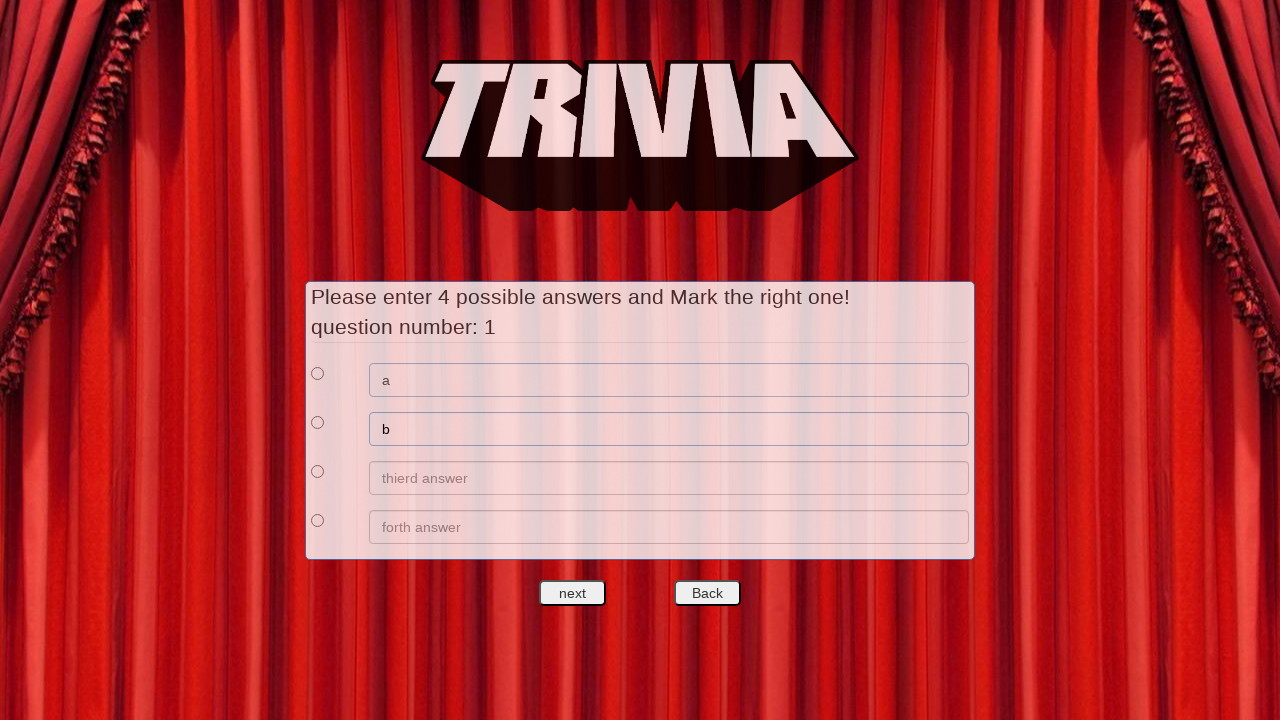

Filled answer 1 option 3 with 'c' on xpath=//*[@id='answers']/div[3]/div[2]/input
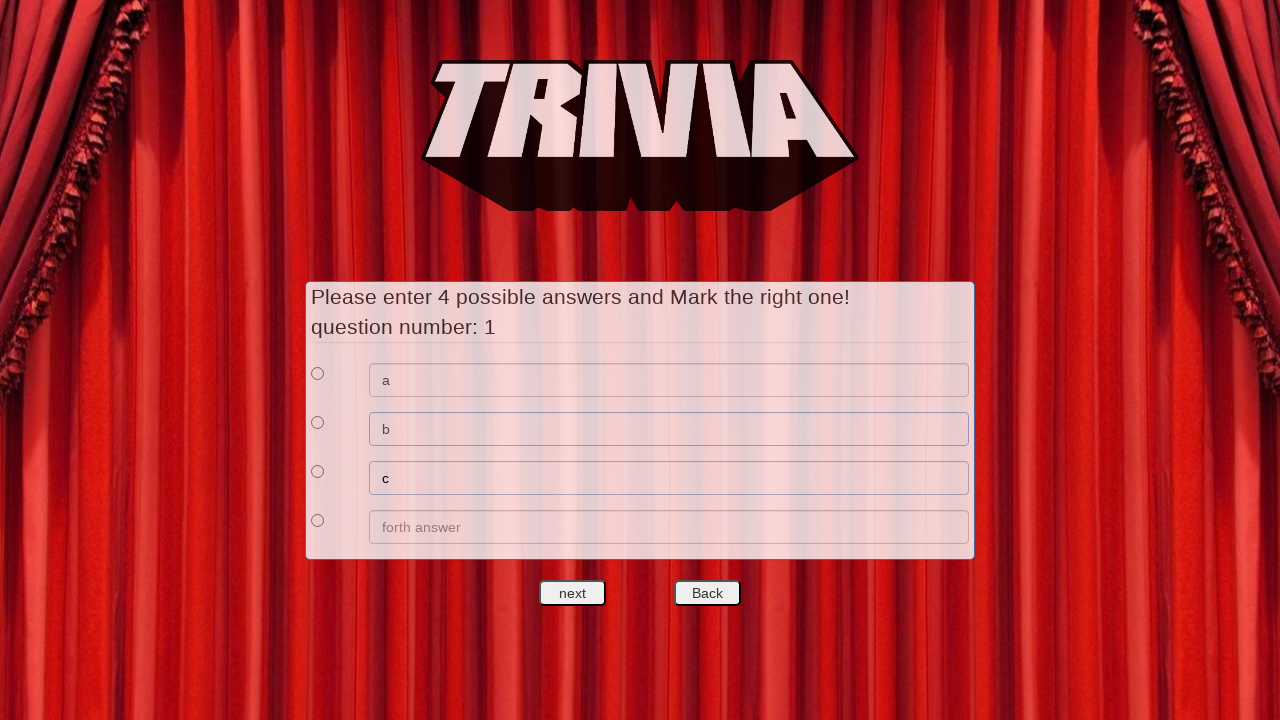

Filled answer 1 option 4 with 'd' on xpath=//*[@id='answers']/div[4]/div[2]/input
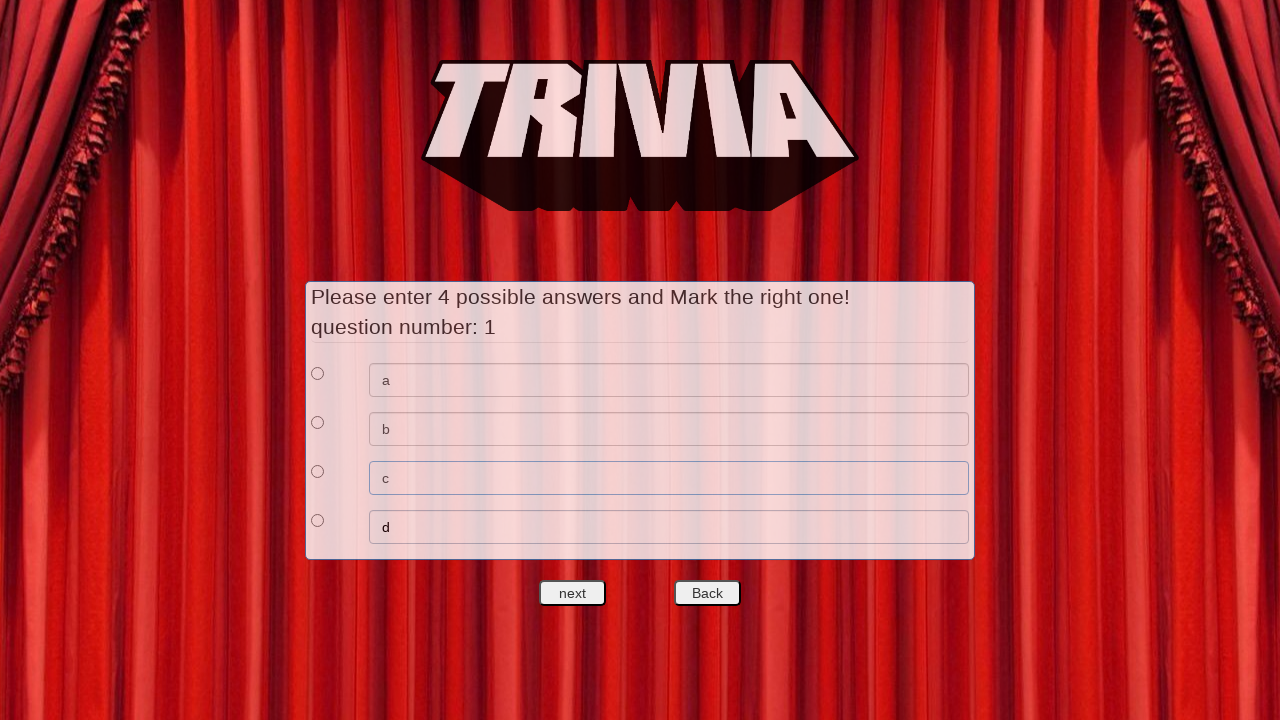

Selected correct answer for question 1 at (318, 373) on xpath=//*[@id='answers']/div[1]/div[1]/input
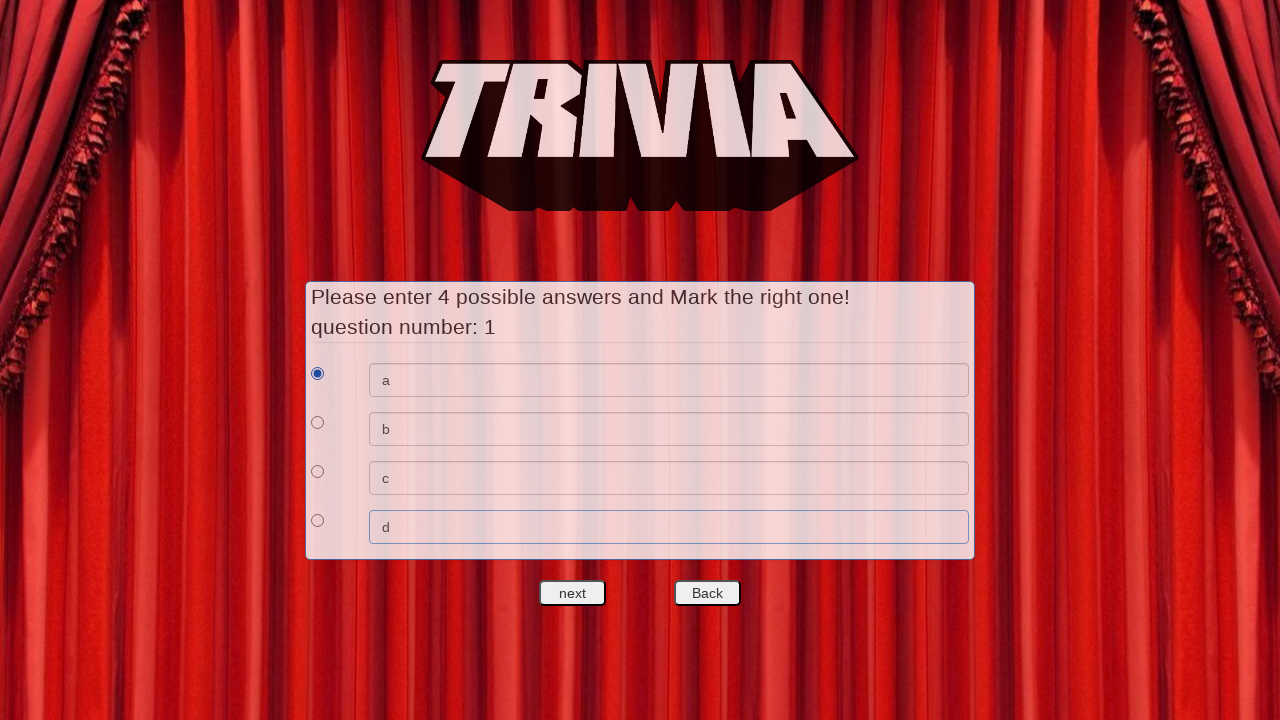

Clicked next question button after answering question 1 at (573, 593) on #nextquest
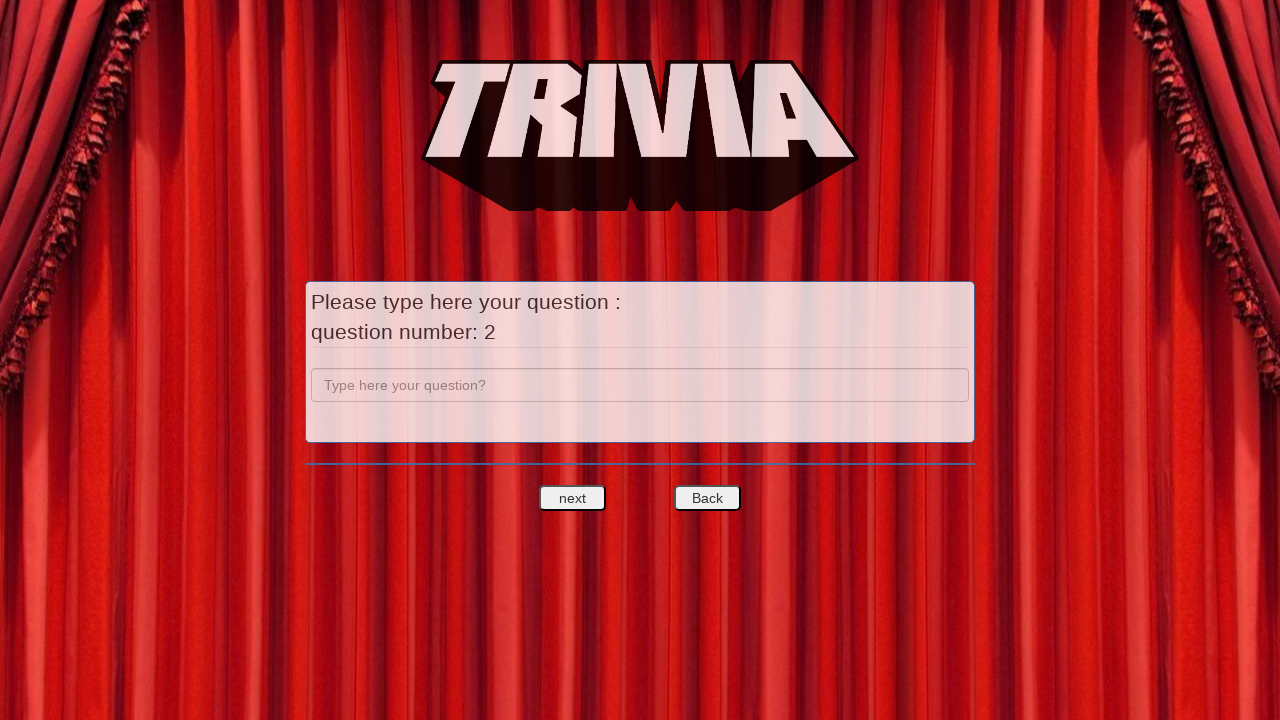

Filled question 2 input with 'b' on input[name='question']
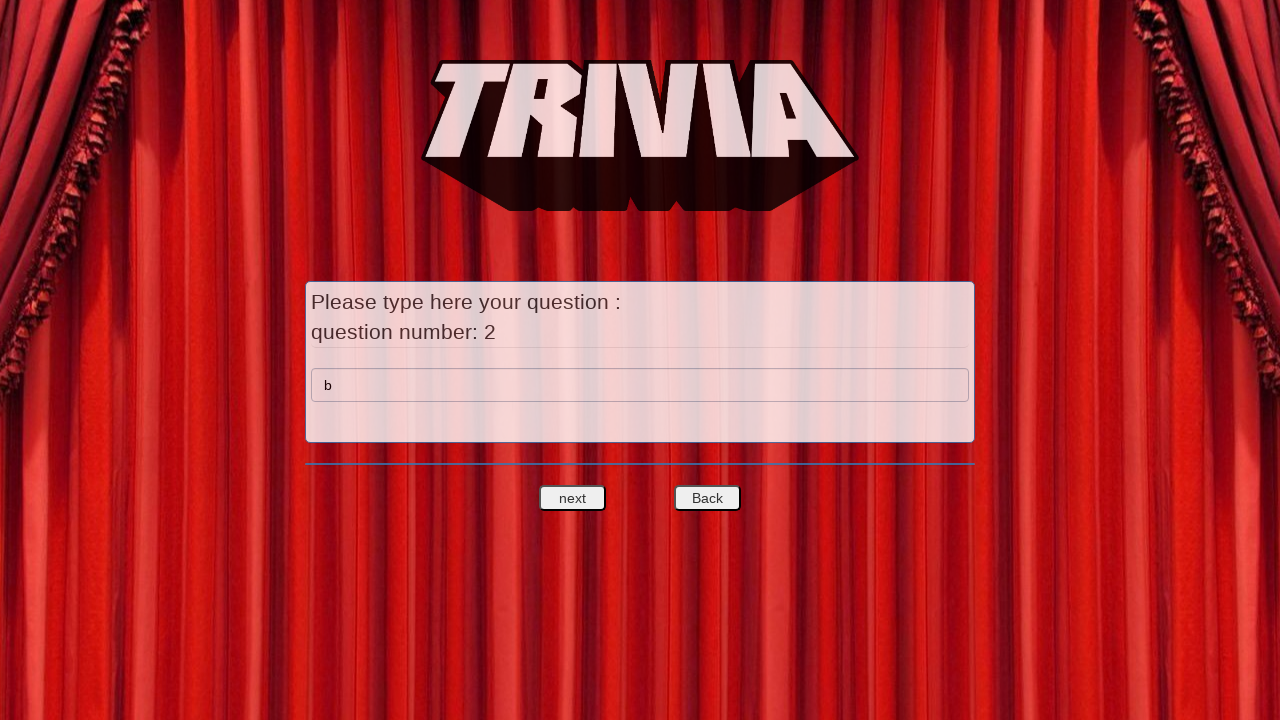

Clicked next question button after entering question 2 at (573, 498) on #nextquest
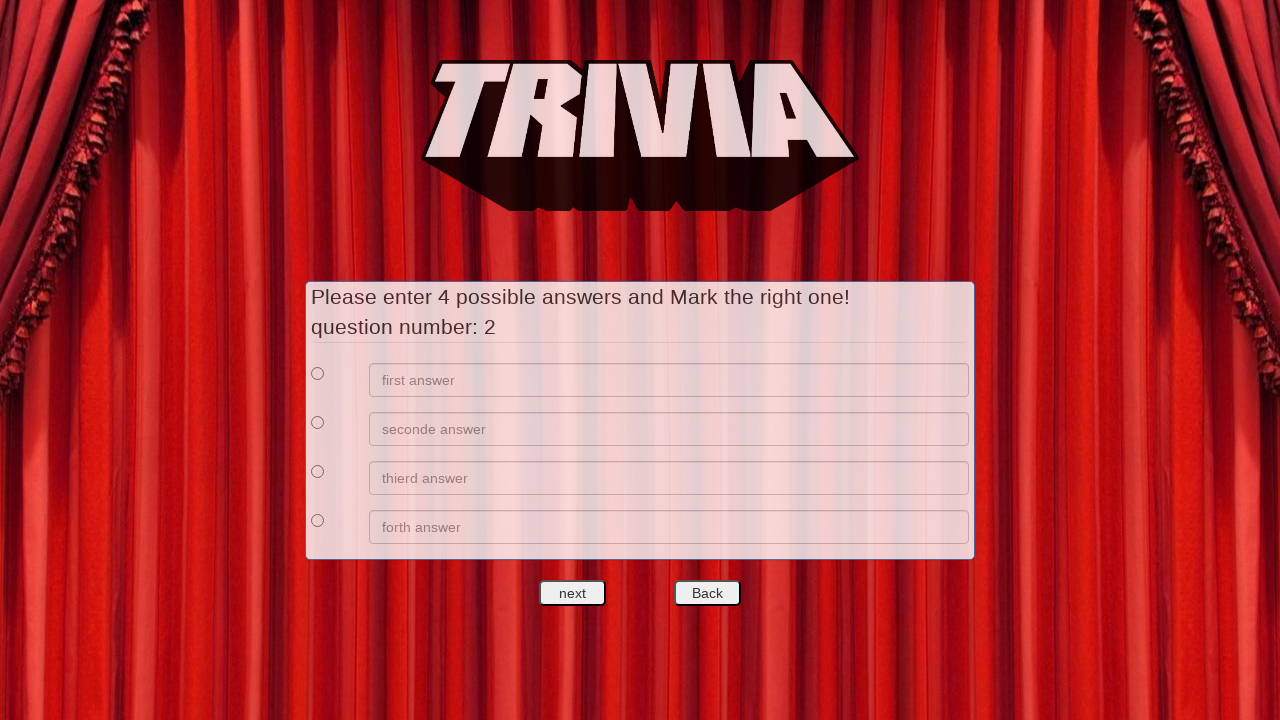

Filled answer 2 option 1 with 'e' on xpath=//*[@id='answers']/div[1]/div[2]/input
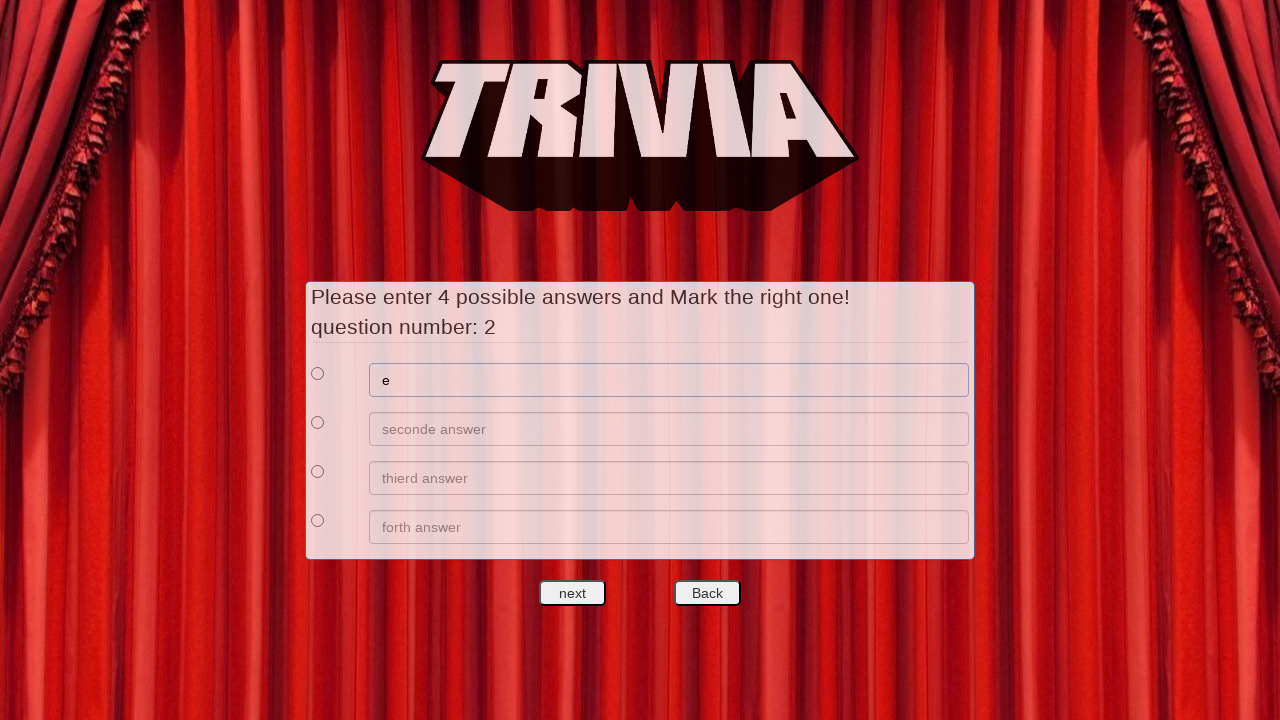

Filled answer 2 option 2 with 'f' on xpath=//*[@id='answers']/div[2]/div[2]/input
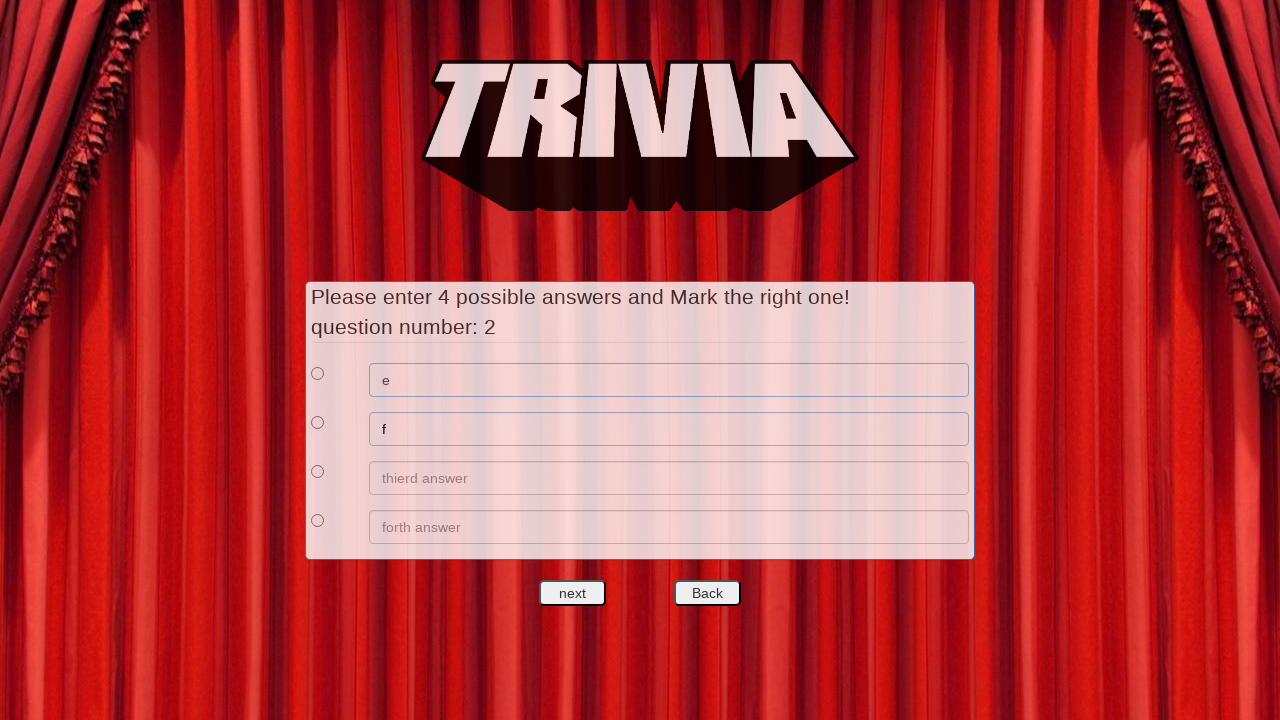

Filled answer 2 option 3 with 'g' on xpath=//*[@id='answers']/div[3]/div[2]/input
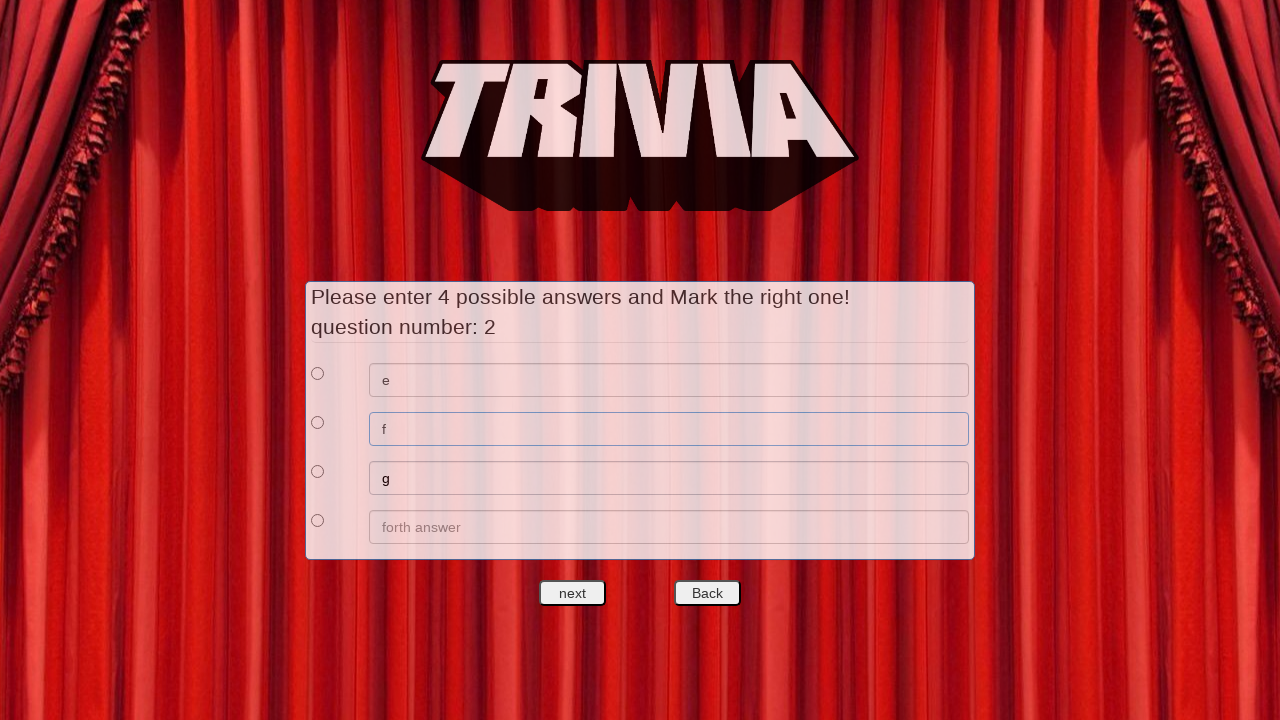

Filled answer 2 option 4 with 'h' on xpath=//*[@id='answers']/div[4]/div[2]/input
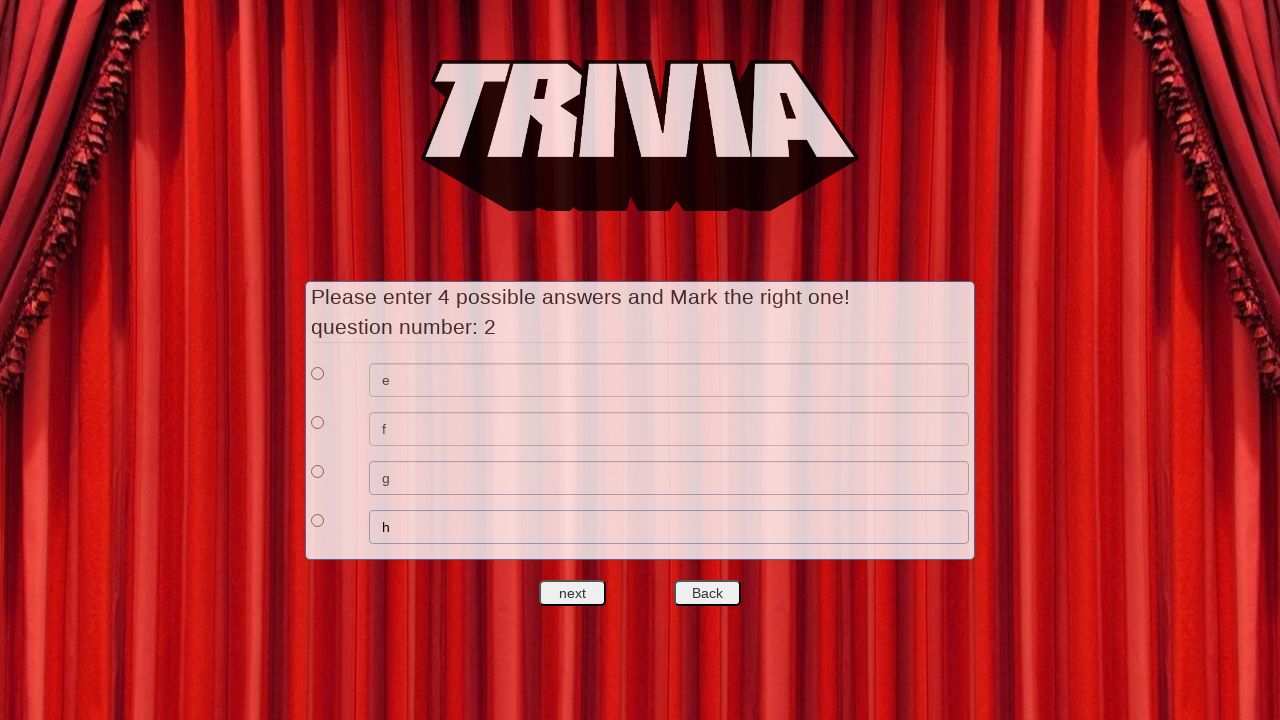

Selected correct answer for question 2 at (318, 373) on xpath=//*[@id='answers']/div[1]/div[1]/input
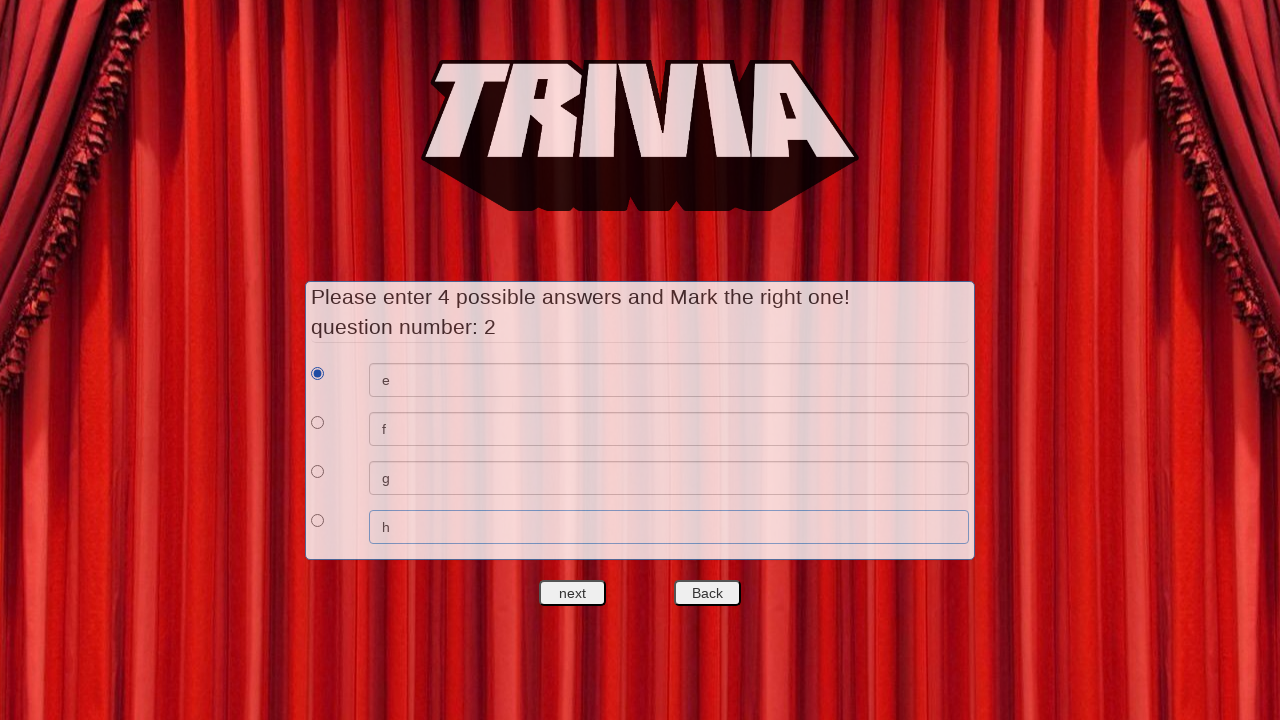

Clicked next question button after answering question 2 at (573, 593) on #nextquest
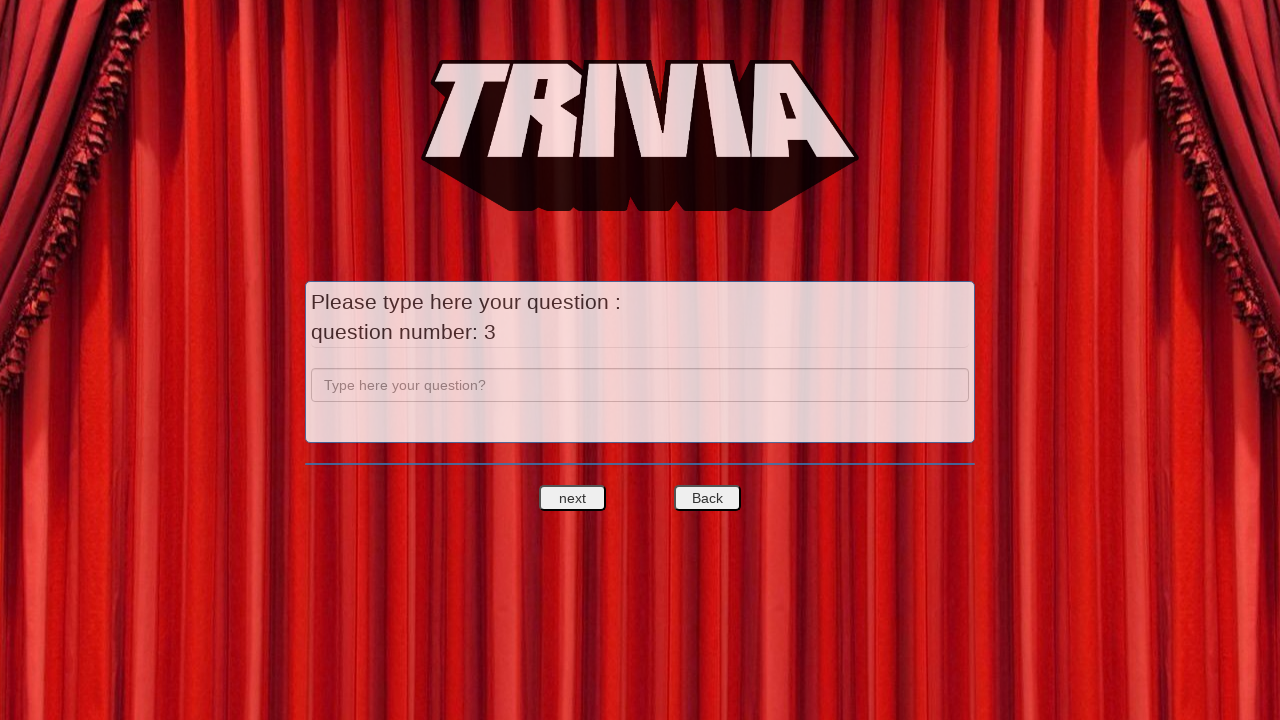

Filled question 3 input with 'c' on input[name='question']
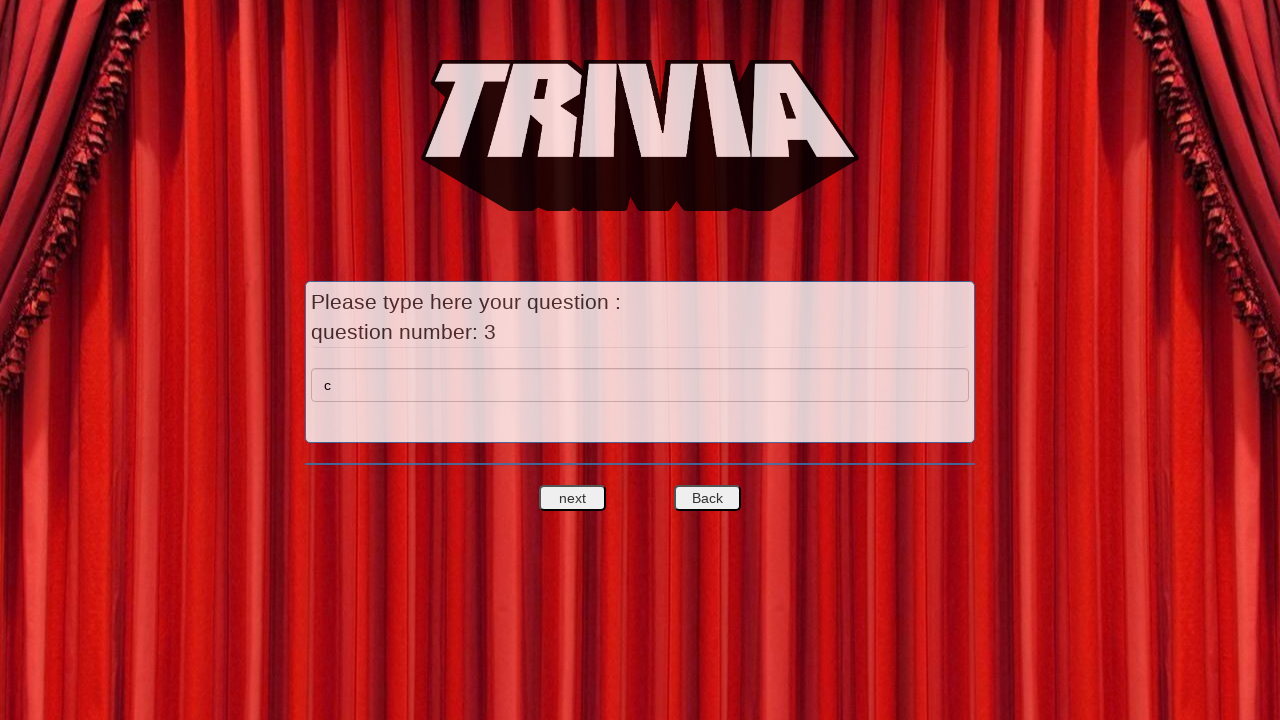

Clicked next question button after entering question 3 at (573, 498) on #nextquest
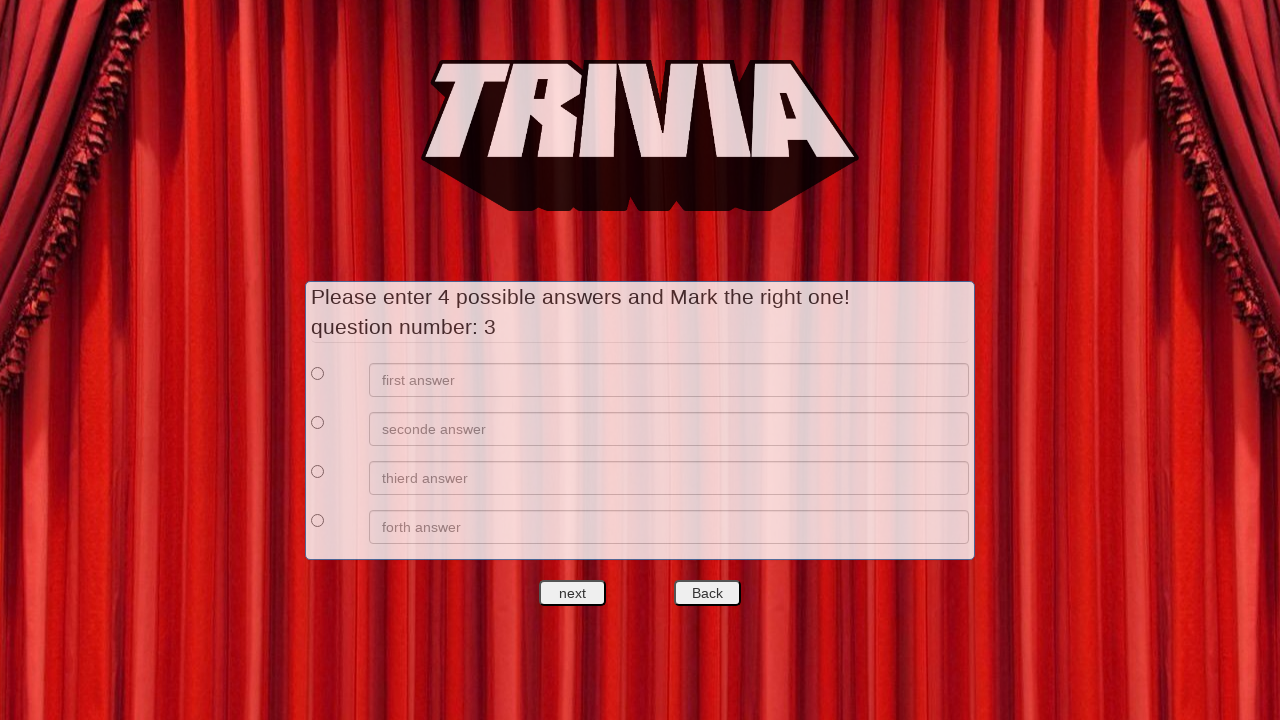

Filled answer 3 option 1 with 'i' on xpath=//*[@id='answers']/div[1]/div[2]/input
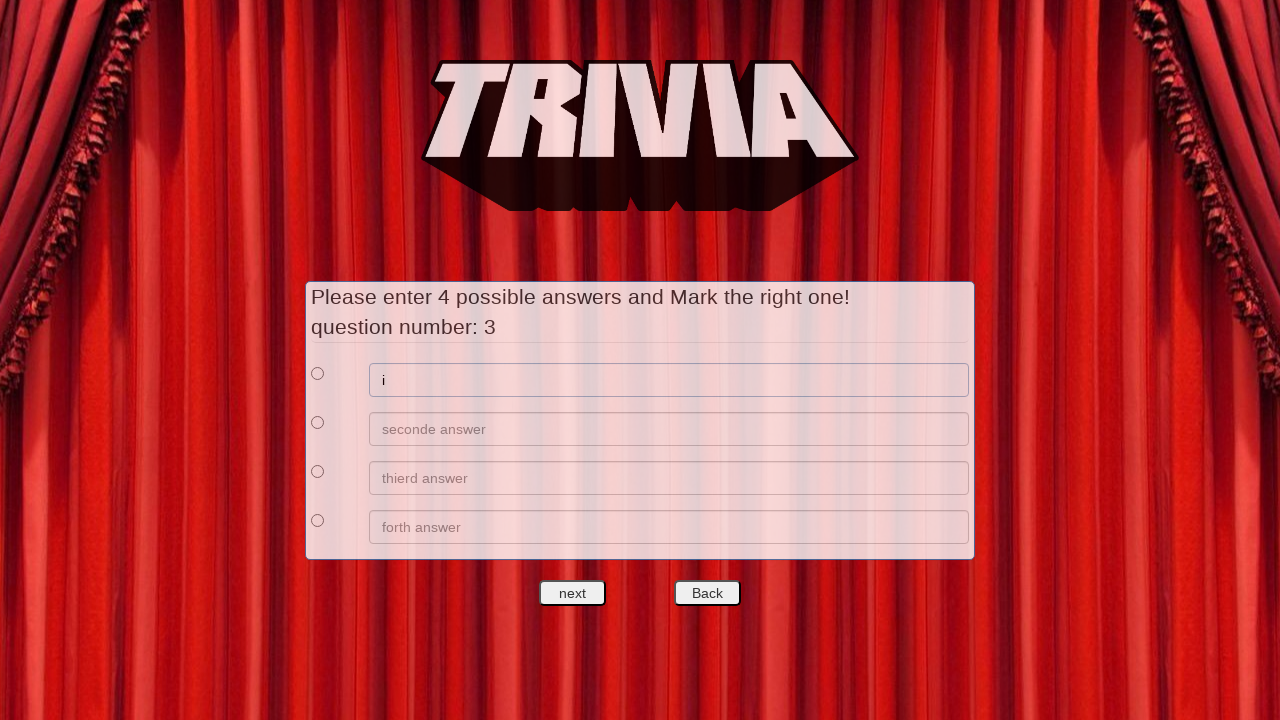

Filled answer 3 option 2 with 'j' on xpath=//*[@id='answers']/div[2]/div[2]/input
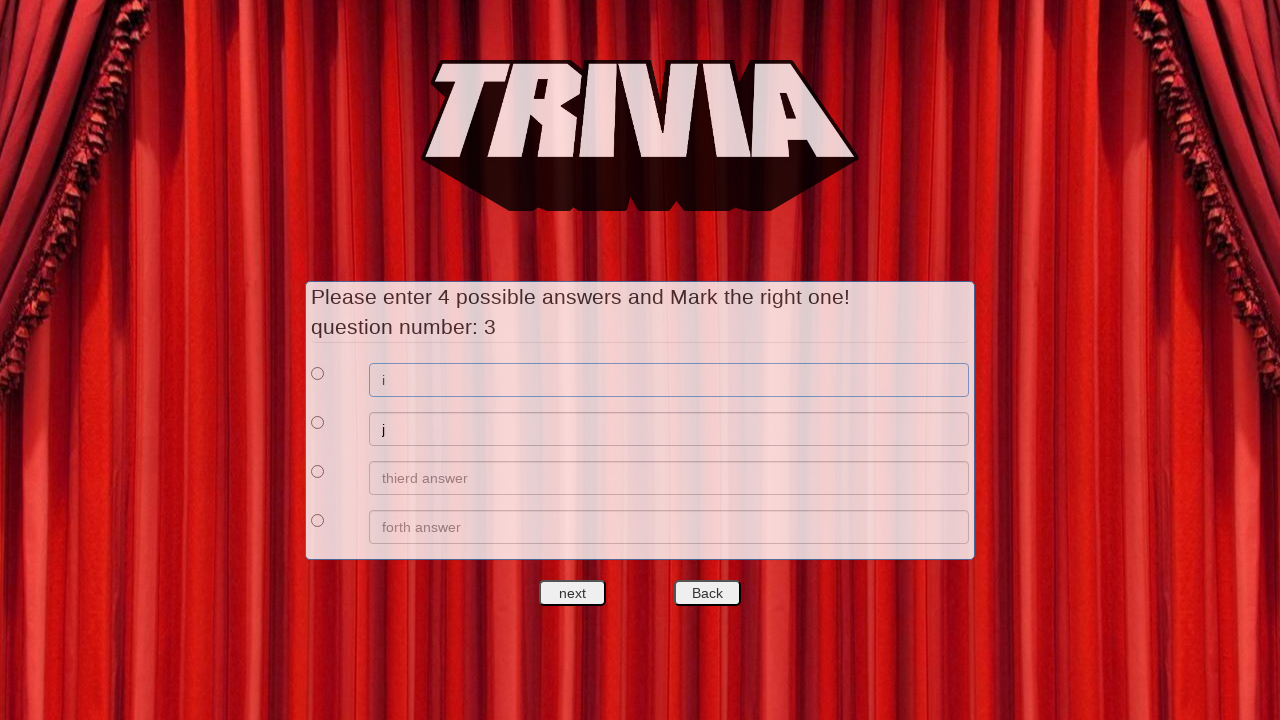

Filled answer 3 option 3 with 'k' on xpath=//*[@id='answers']/div[3]/div[2]/input
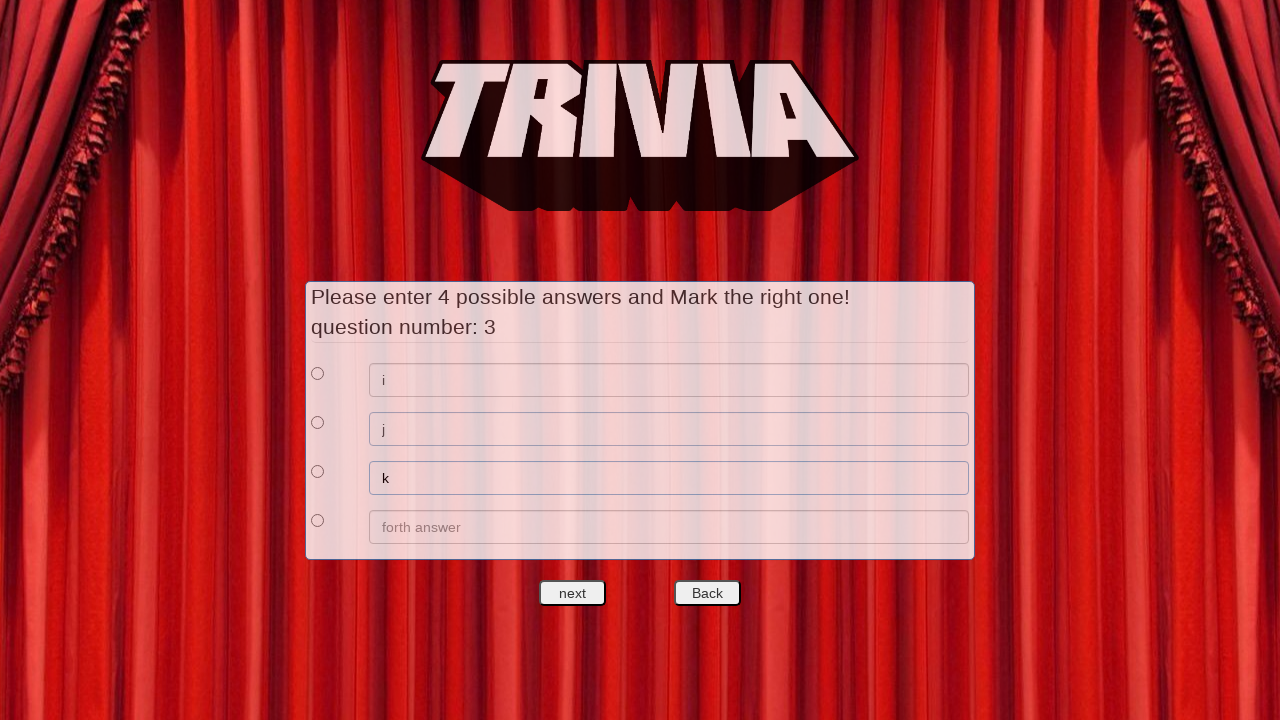

Filled answer 3 option 4 with 'l' on xpath=//*[@id='answers']/div[4]/div[2]/input
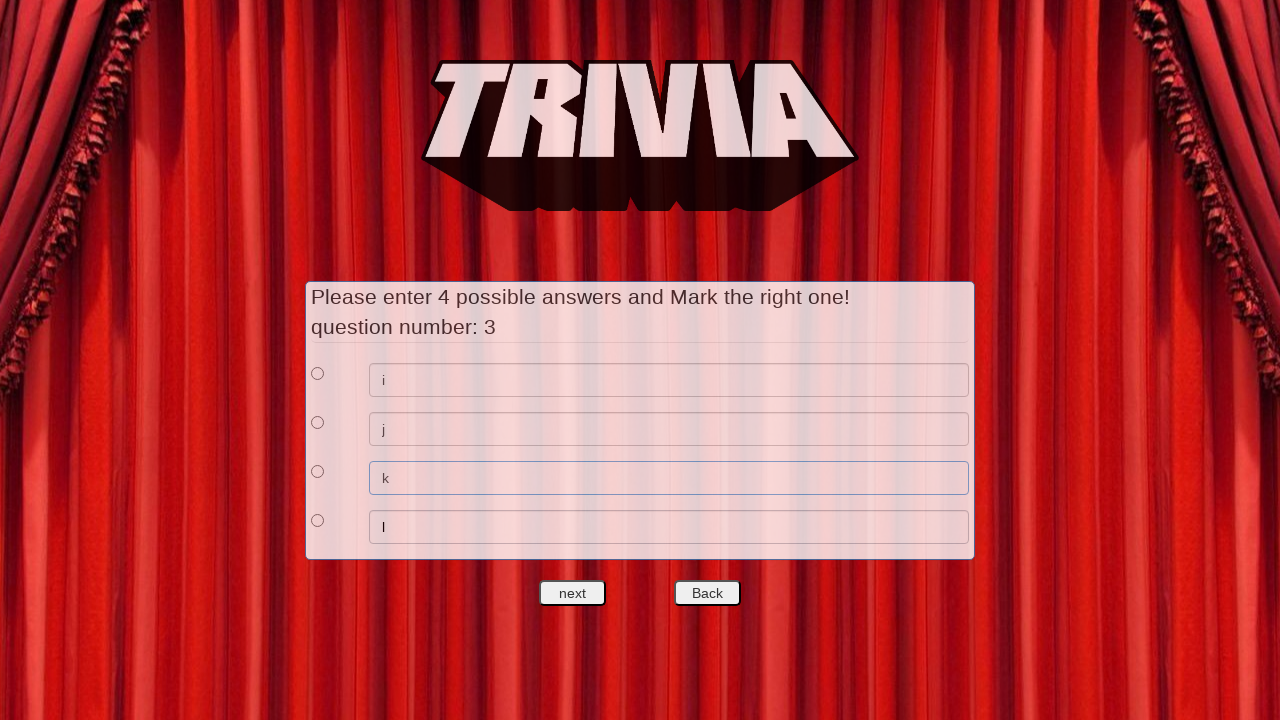

Selected correct answer for question 3 at (318, 373) on xpath=//*[@id='answers']/div[1]/div[1]/input
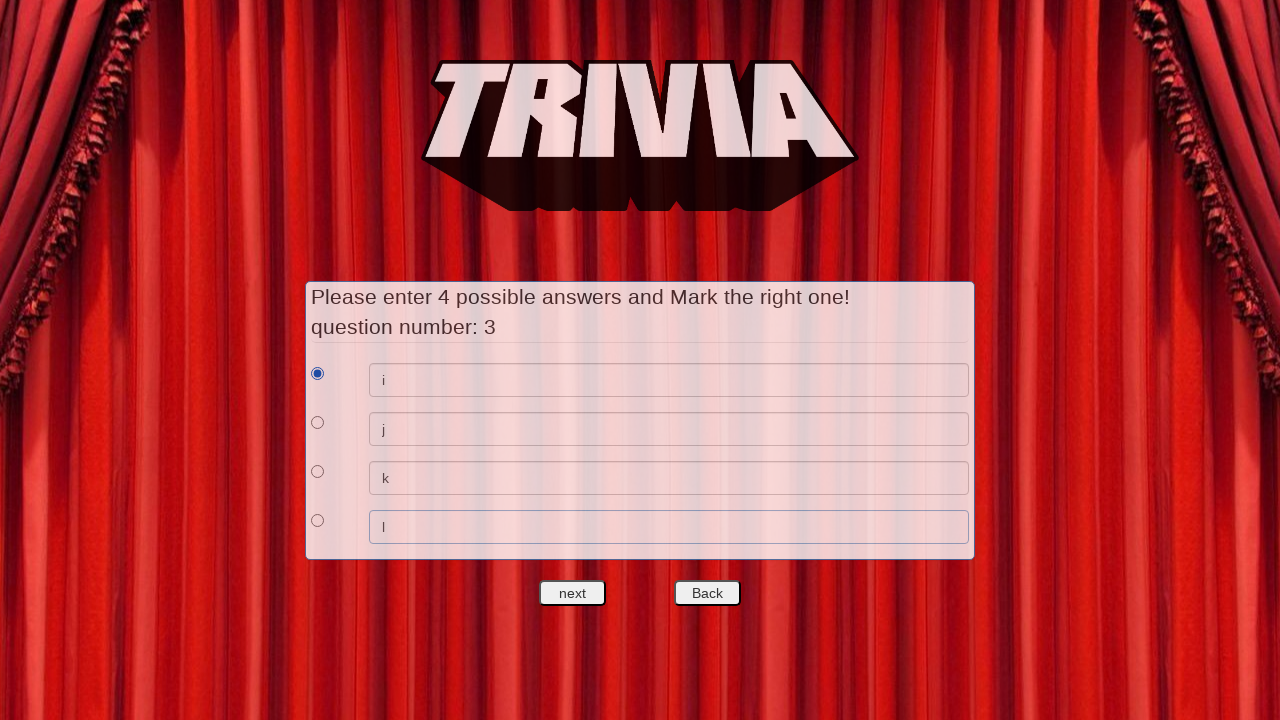

Clicked next question button after answering question 3 at (573, 593) on #nextquest
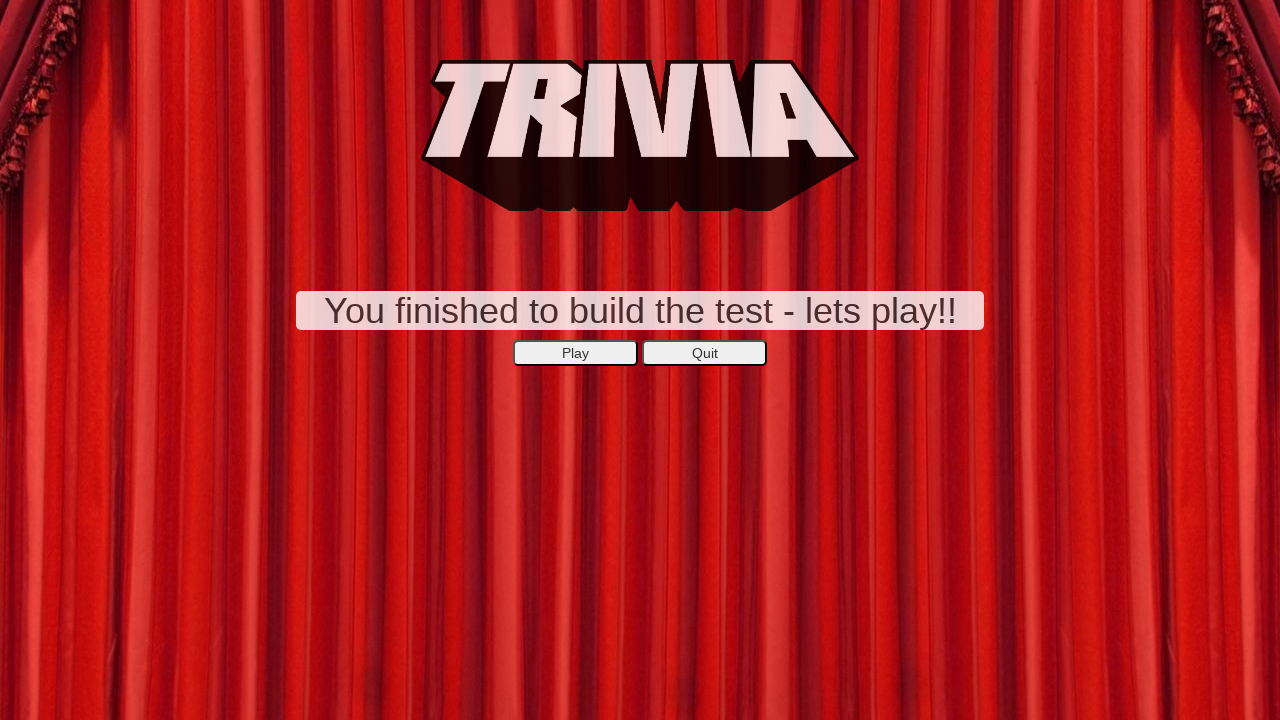

Clicked Play button to start the trivia game at (576, 353) on xpath=//*[@id='secondepage']/center/button[1]
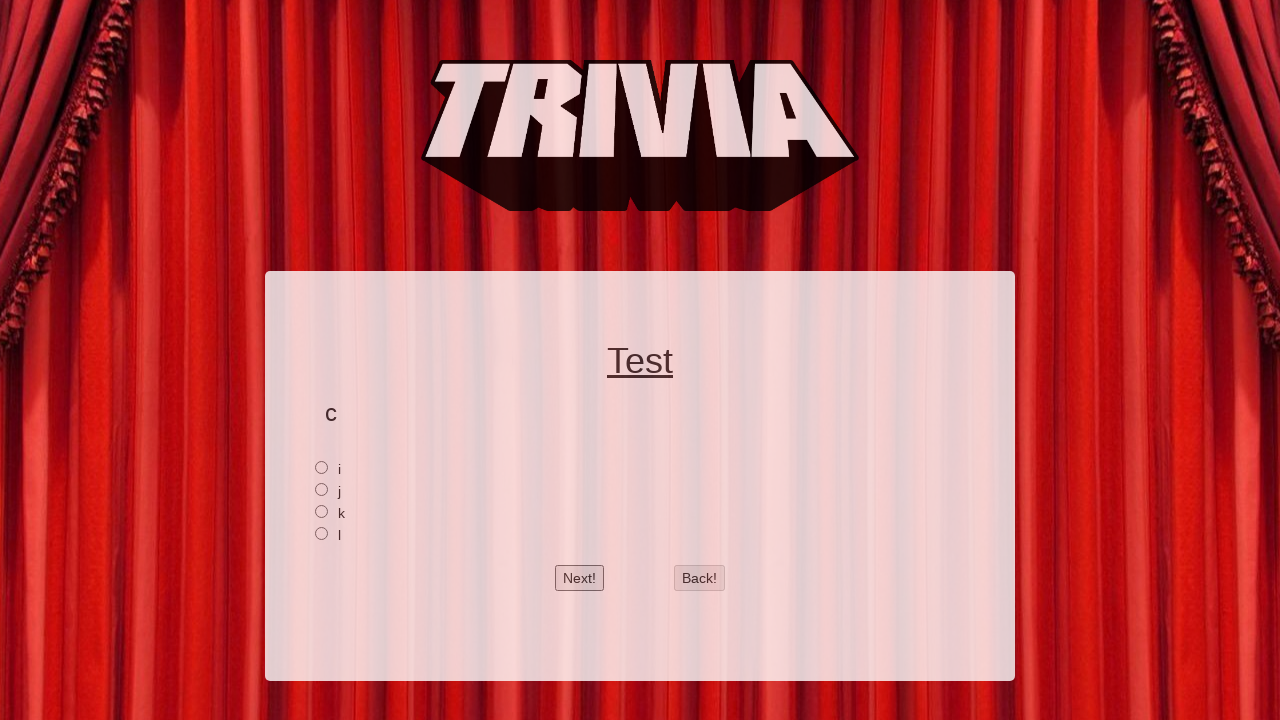

Answered first trivia question at (322, 467) on xpath=//*[@id='2']/input[1]
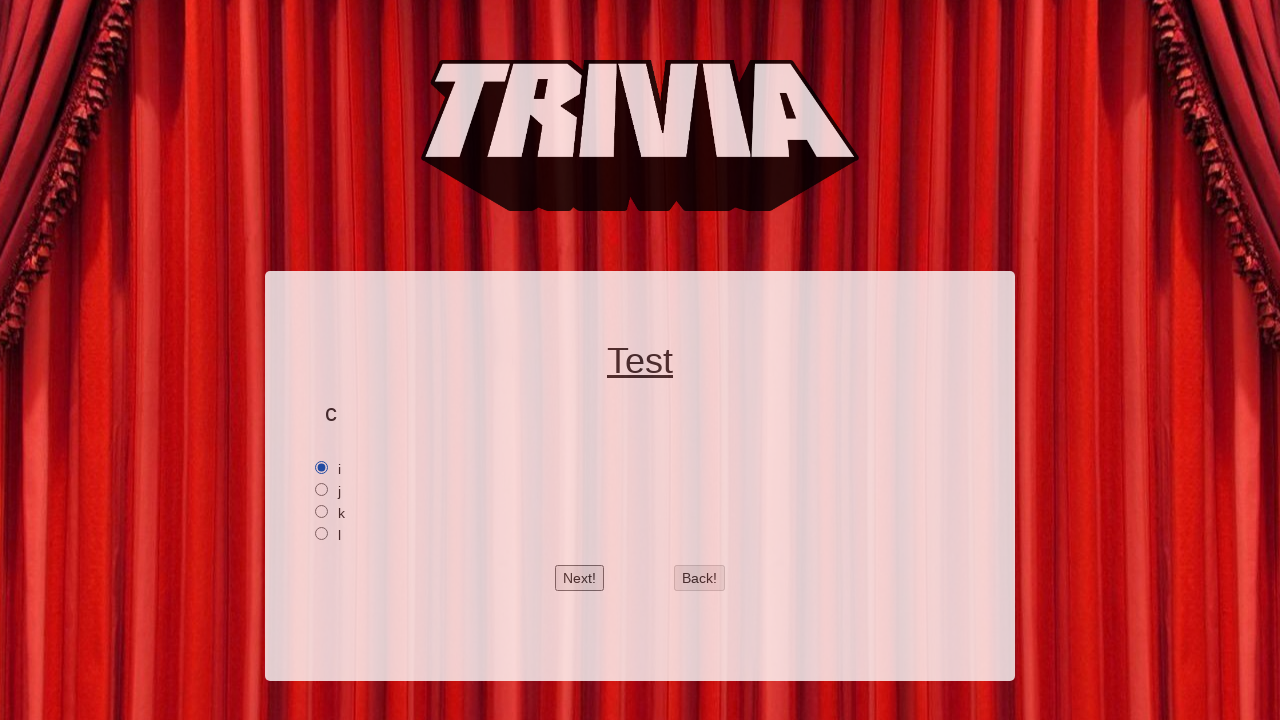

Clicked next button after first question at (580, 578) on #btnnext
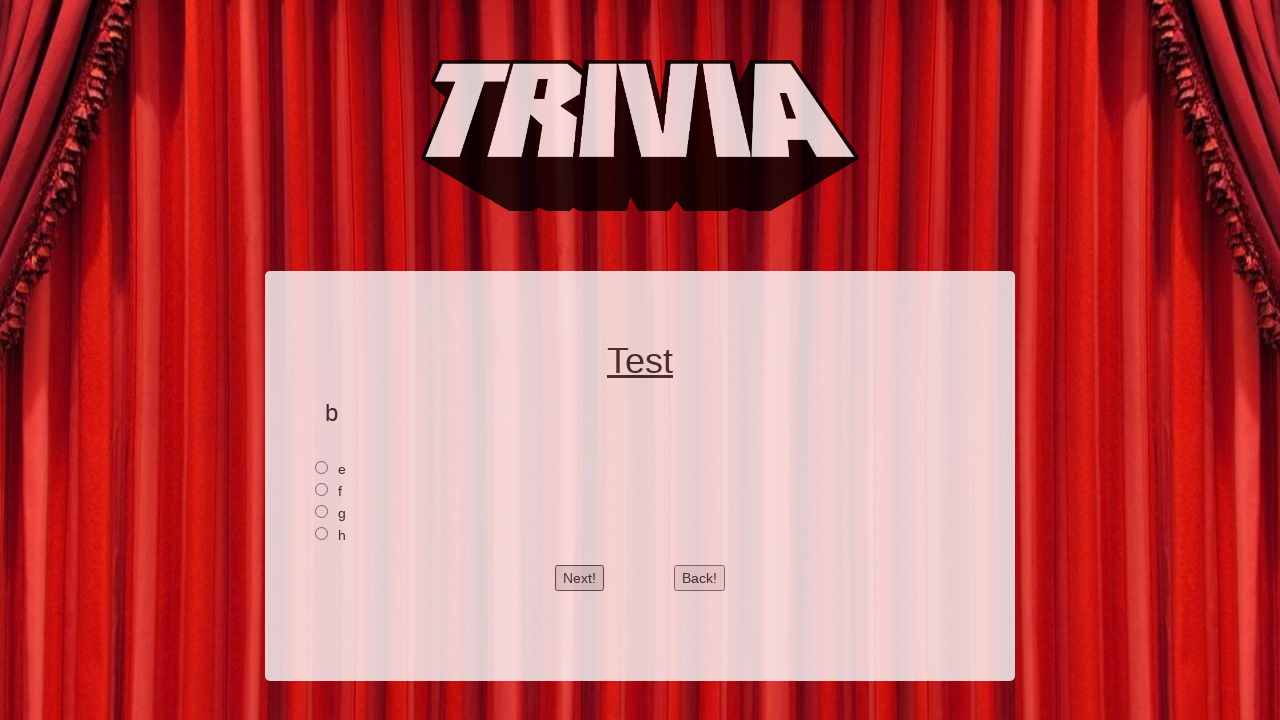

Answered second trivia question at (322, 467) on xpath=//*[@id='1']/input[1]
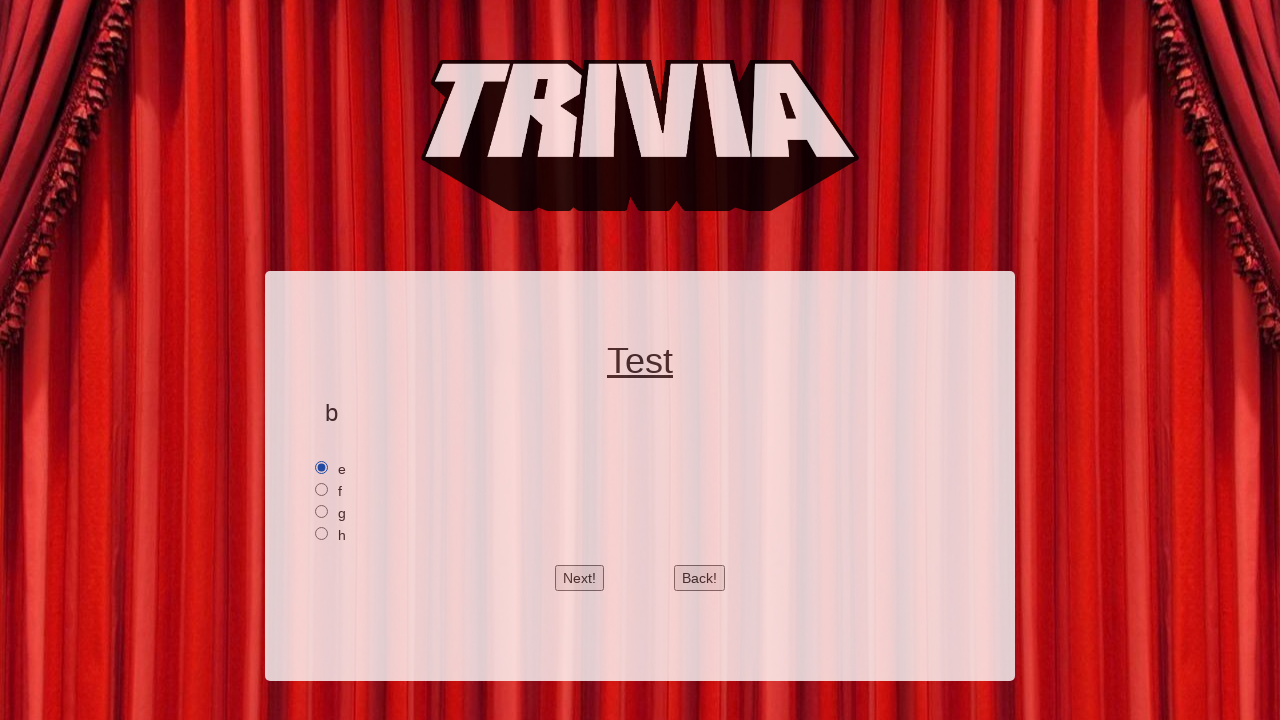

Clicked next button after second question at (580, 578) on #btnnext
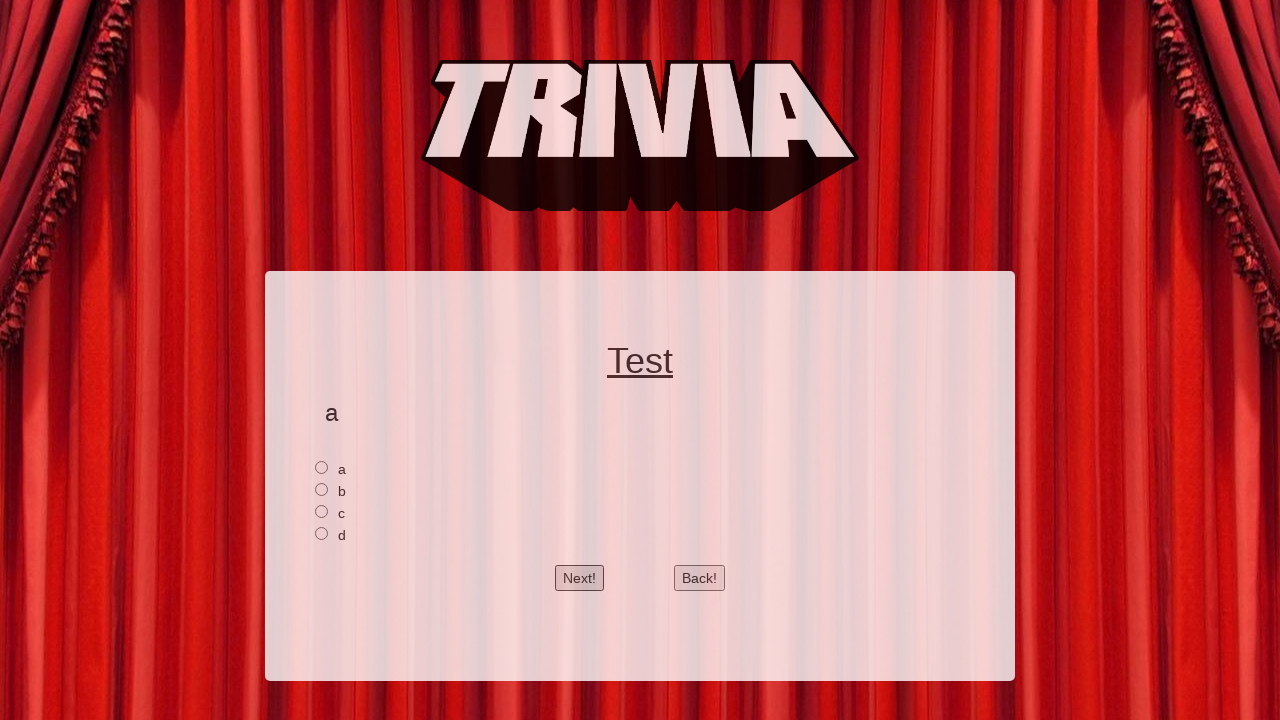

Answered third trivia question at (322, 467) on xpath=//*[@id='0']/input[1]
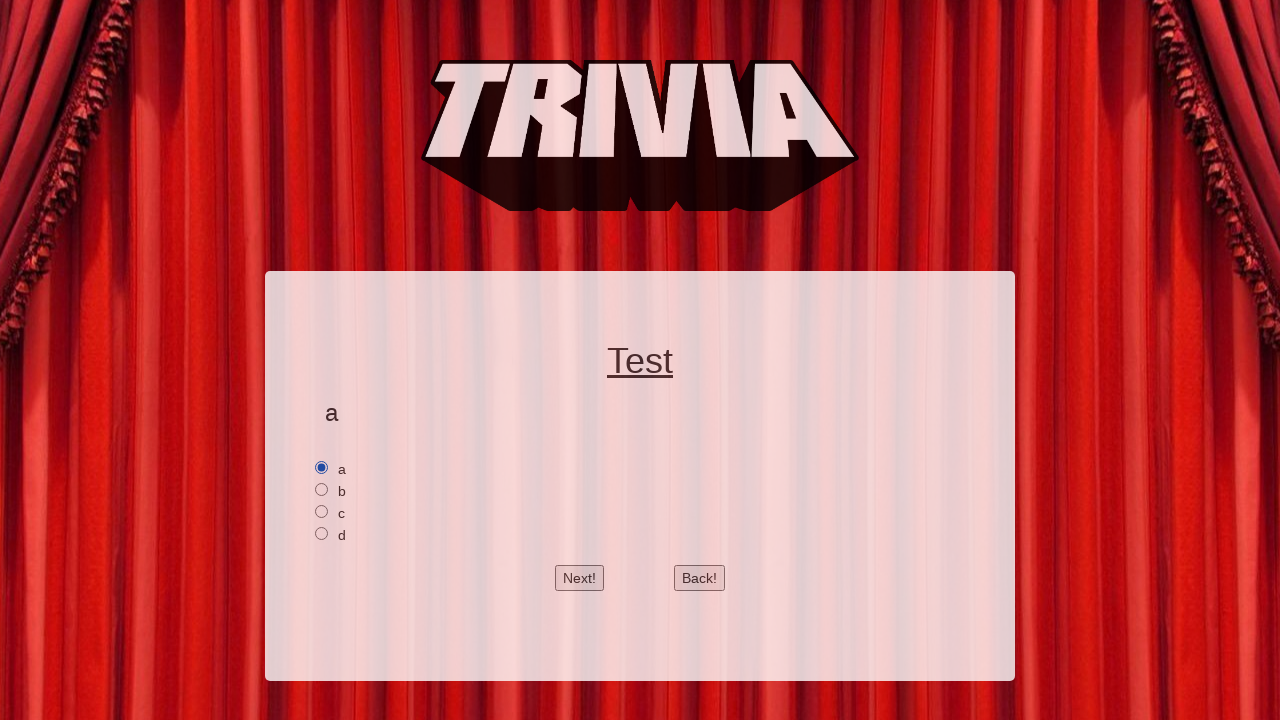

Clicked next button after third question at (580, 578) on #btnnext
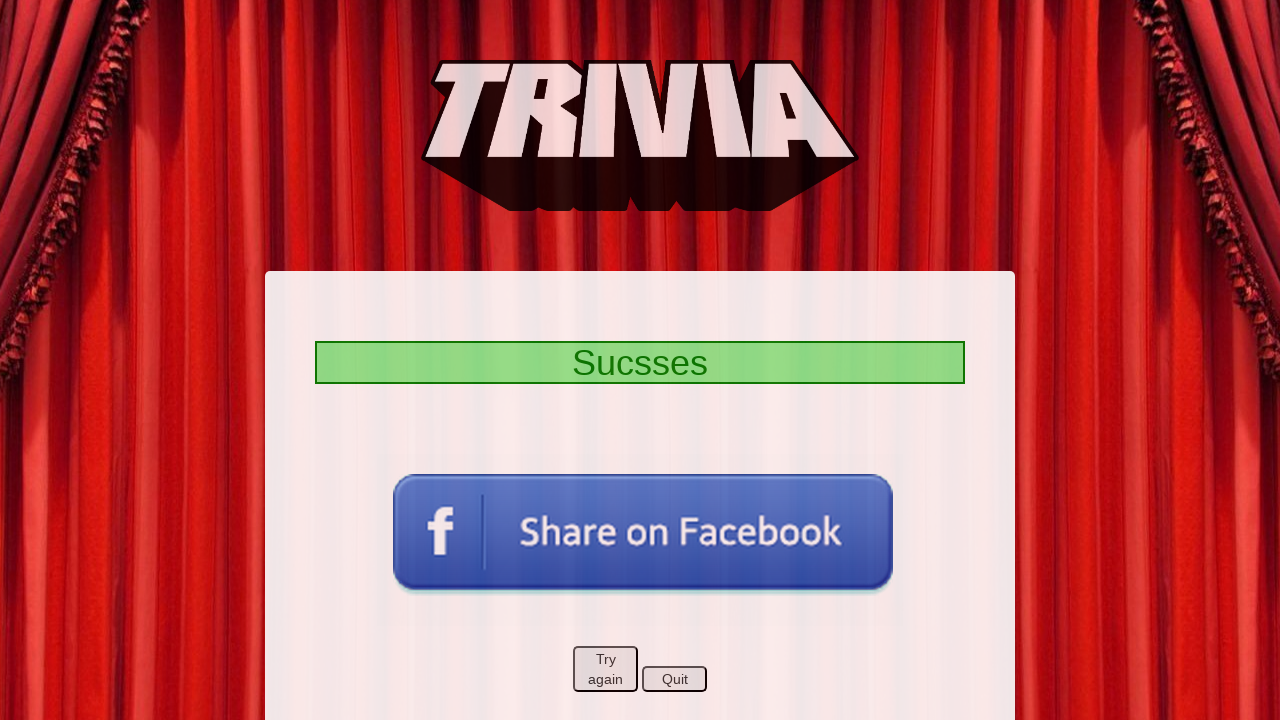

Clicked Quit button on marks page to exit trivia game at (674, 679) on xpath=//*[@id='markpage']/center/button[2]
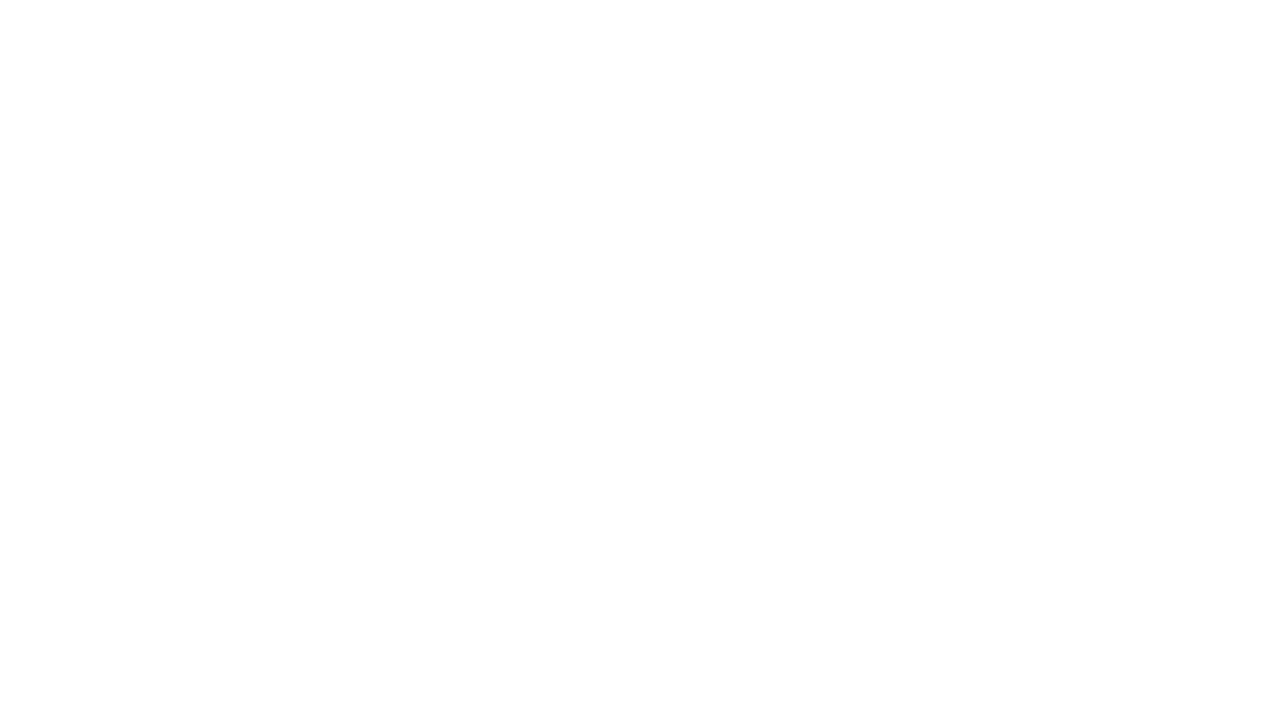

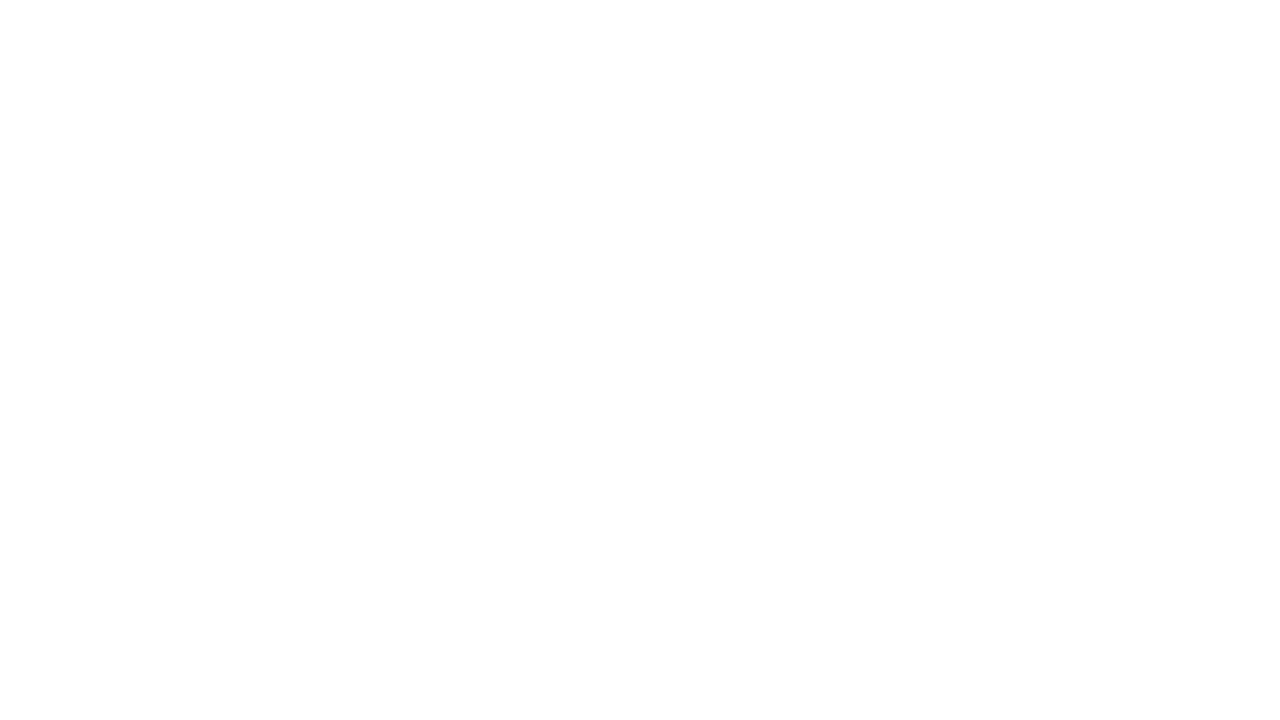